Searches the LOVD genetic variant database for BRCA1 variants by entering a search term and verifying results are displayed in a table

Starting URL: https://databases.lovd.nl/shared/variants/BRCA1/unique

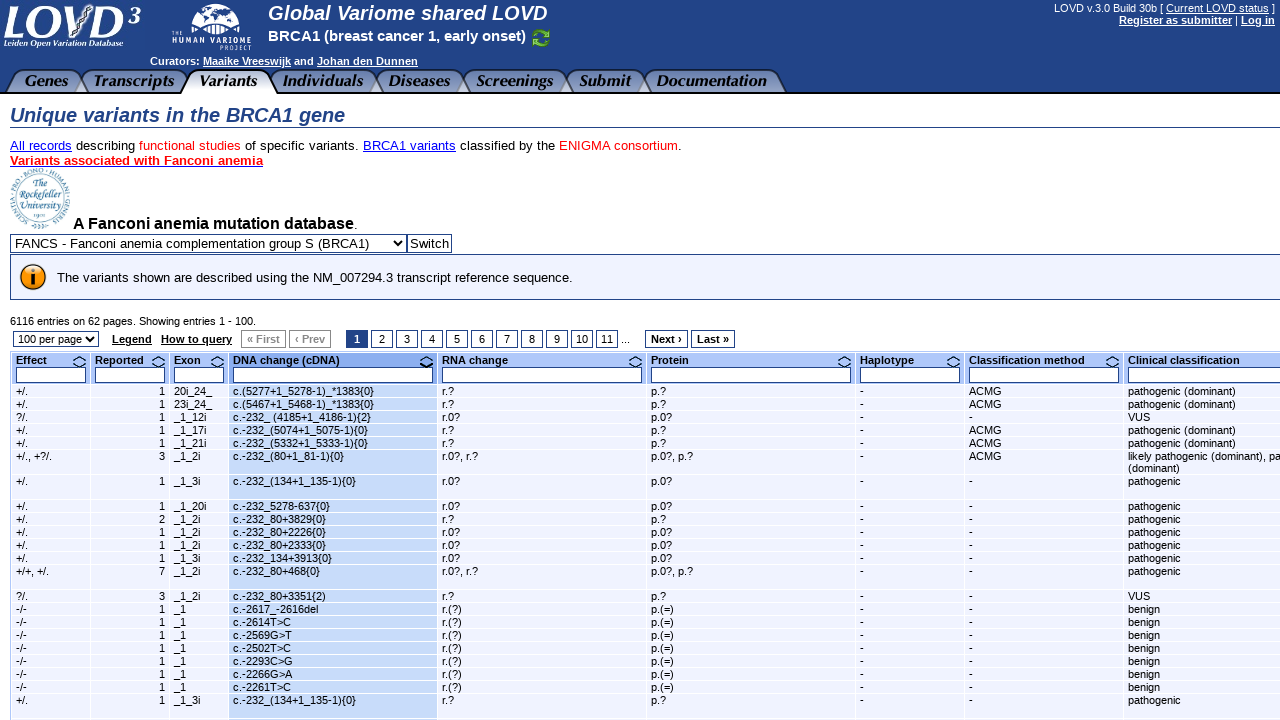

Filled search field with variant term '5095' on input[name='search_VariantOnTranscript/DNA']
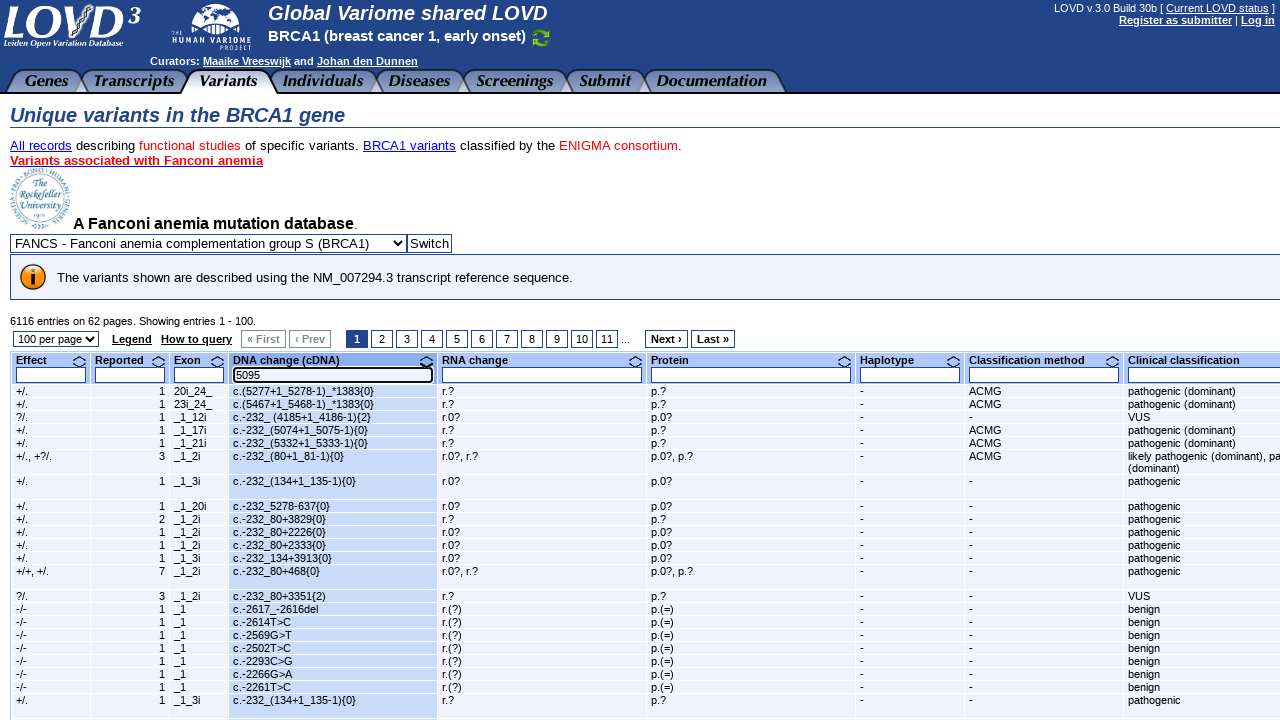

Pressed Enter to submit the search query on input[name='search_VariantOnTranscript/DNA']
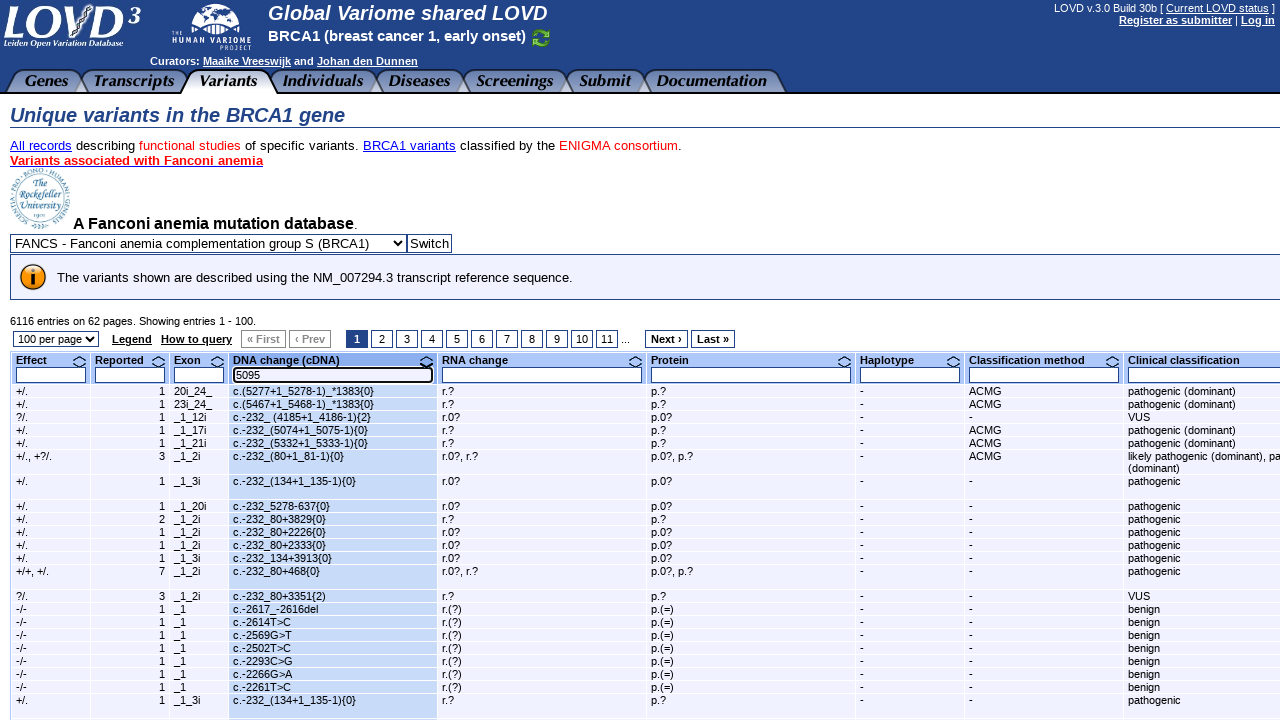

Waited for BRCA1 variant results table to load
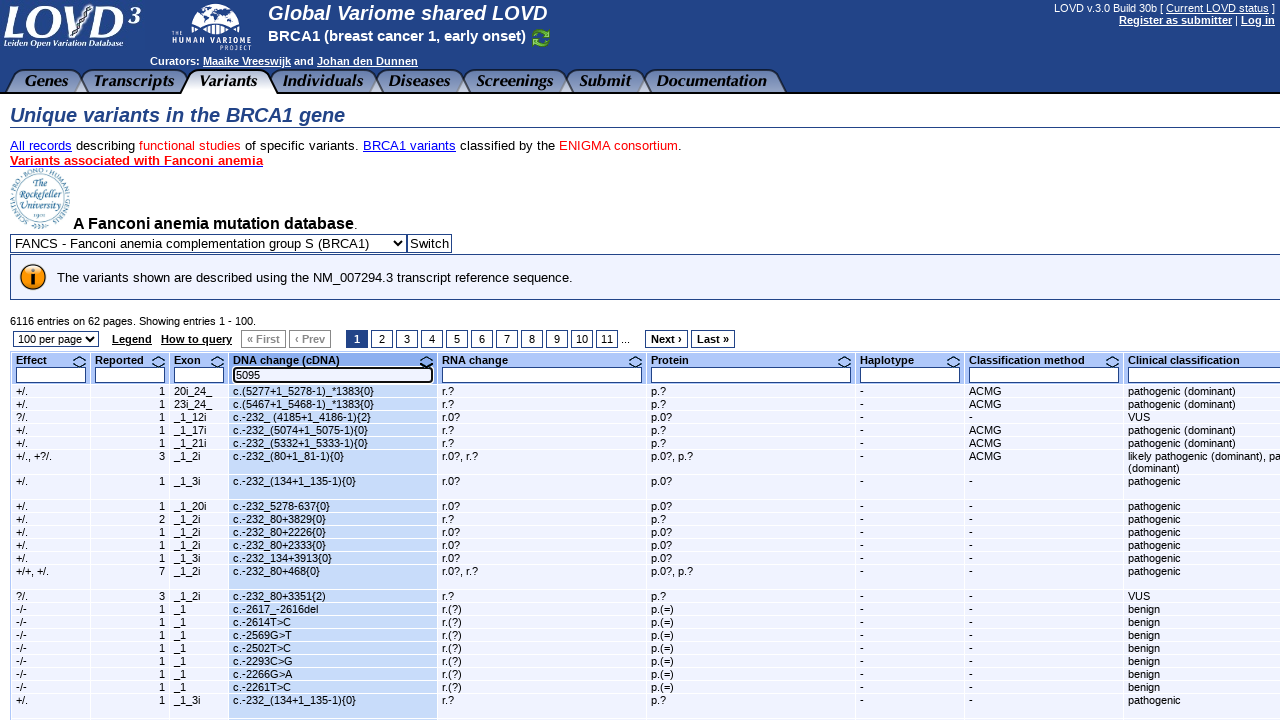

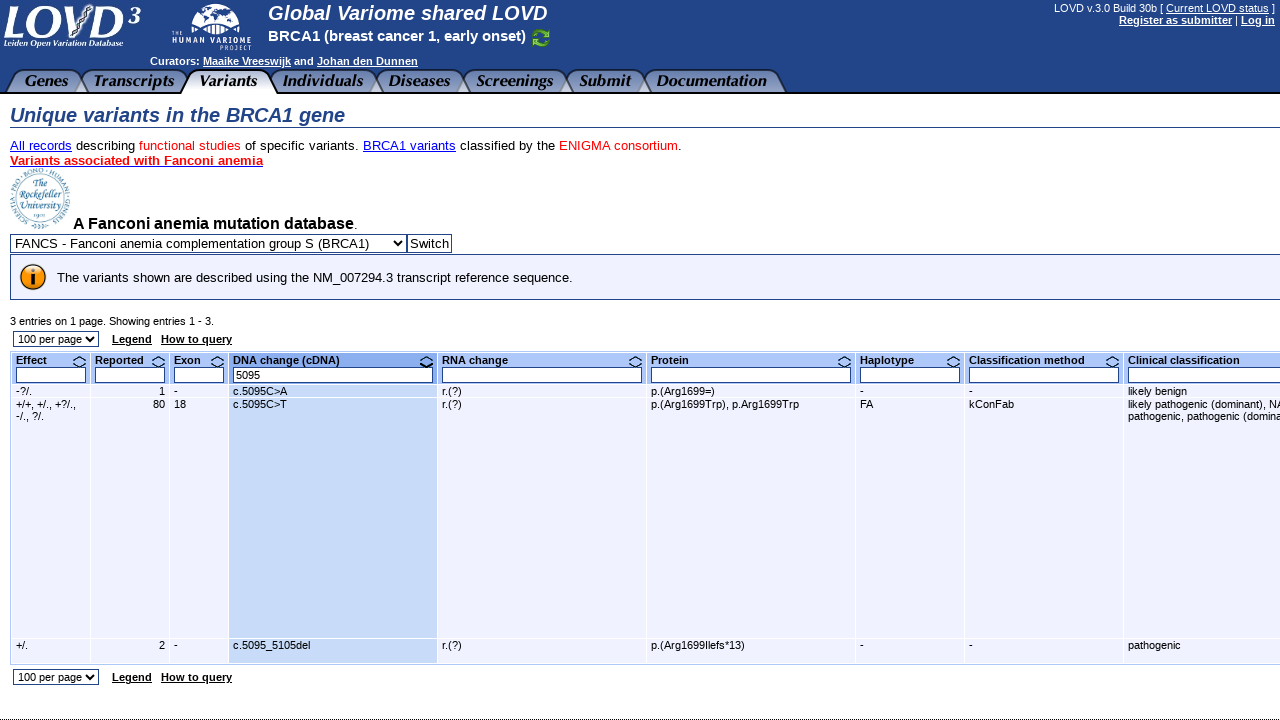